Tests dynamic loading Example 2 by clicking the link, starting the load, and waiting for element to render

Starting URL: https://practice.expandtesting.com/dynamic-loading

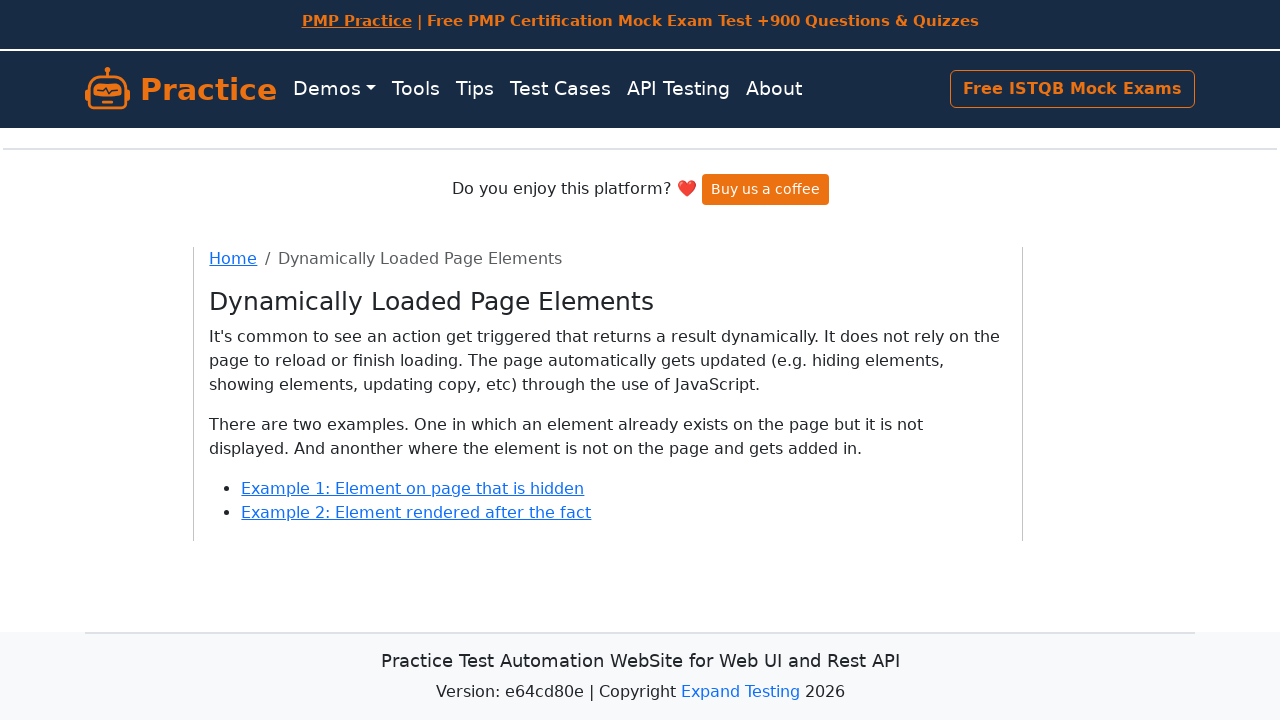

Clicked on 'Example 2: Element rendered' link at (416, 512) on internal:role=link[name="Example 2: Element rendered"i]
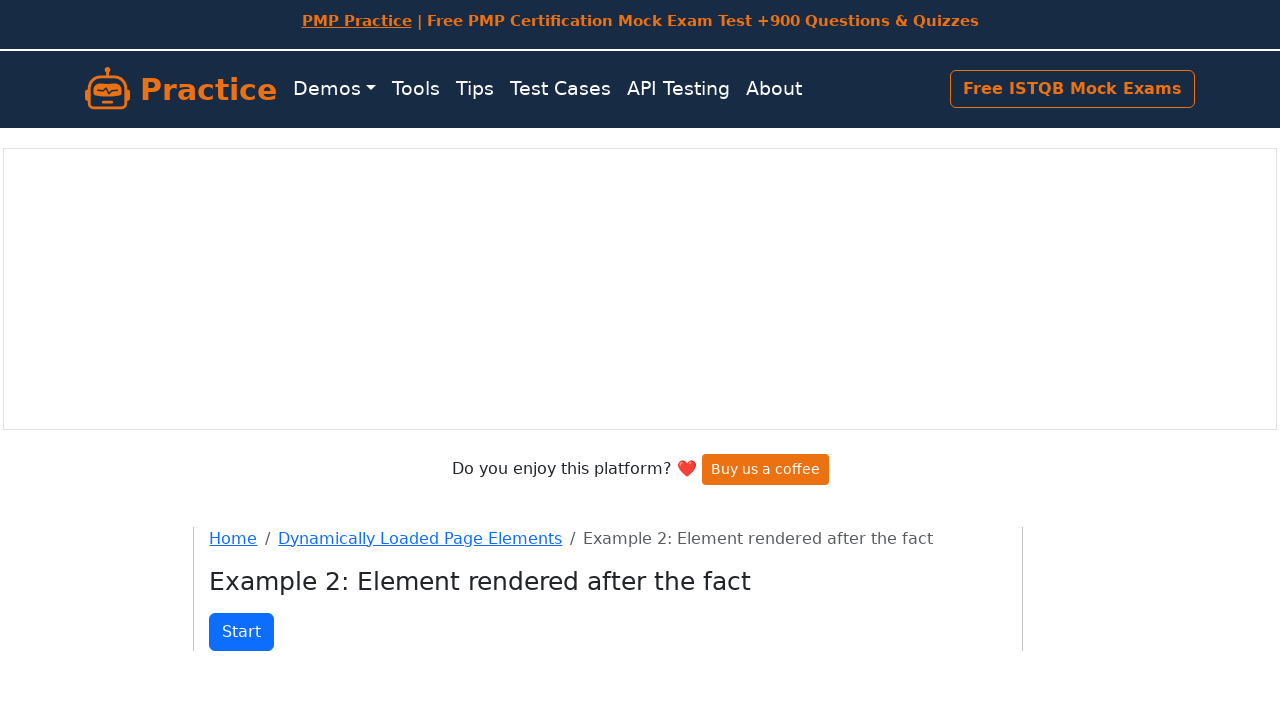

Clicked 'Start' button to initiate dynamic loading at (242, 632) on internal:role=button[name="Start"i]
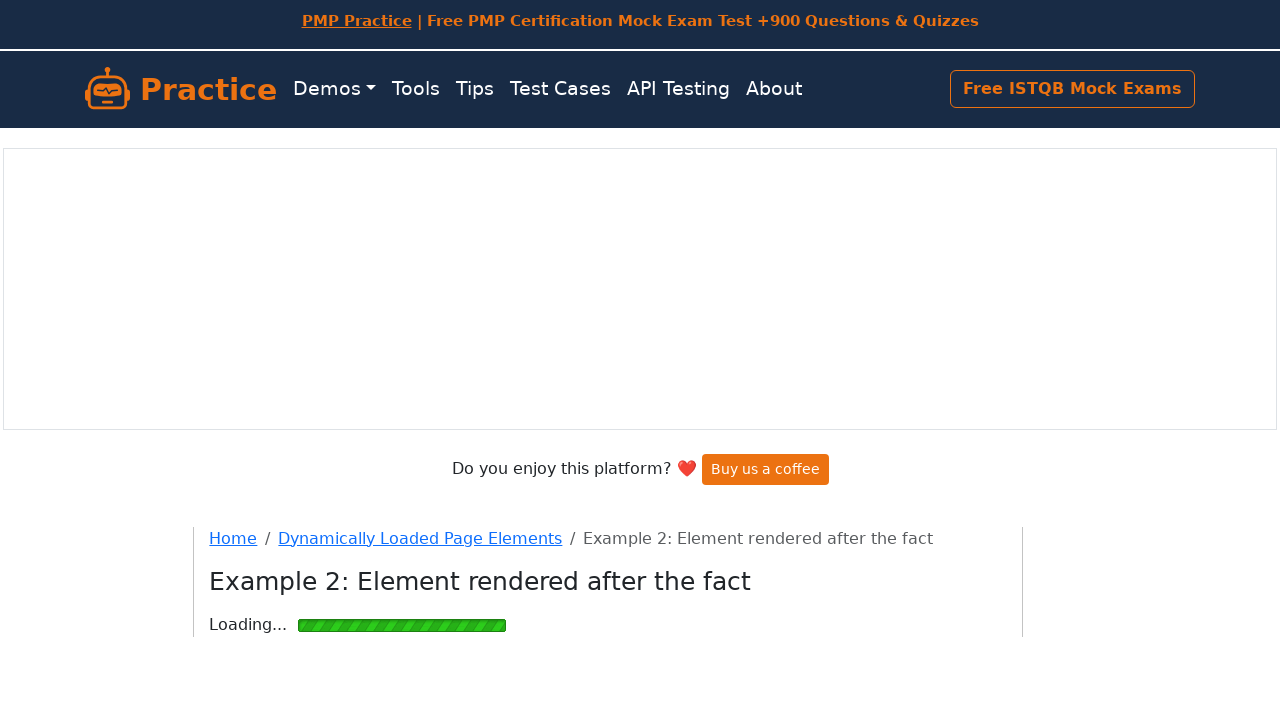

Waited for h4 heading element to render after dynamic load
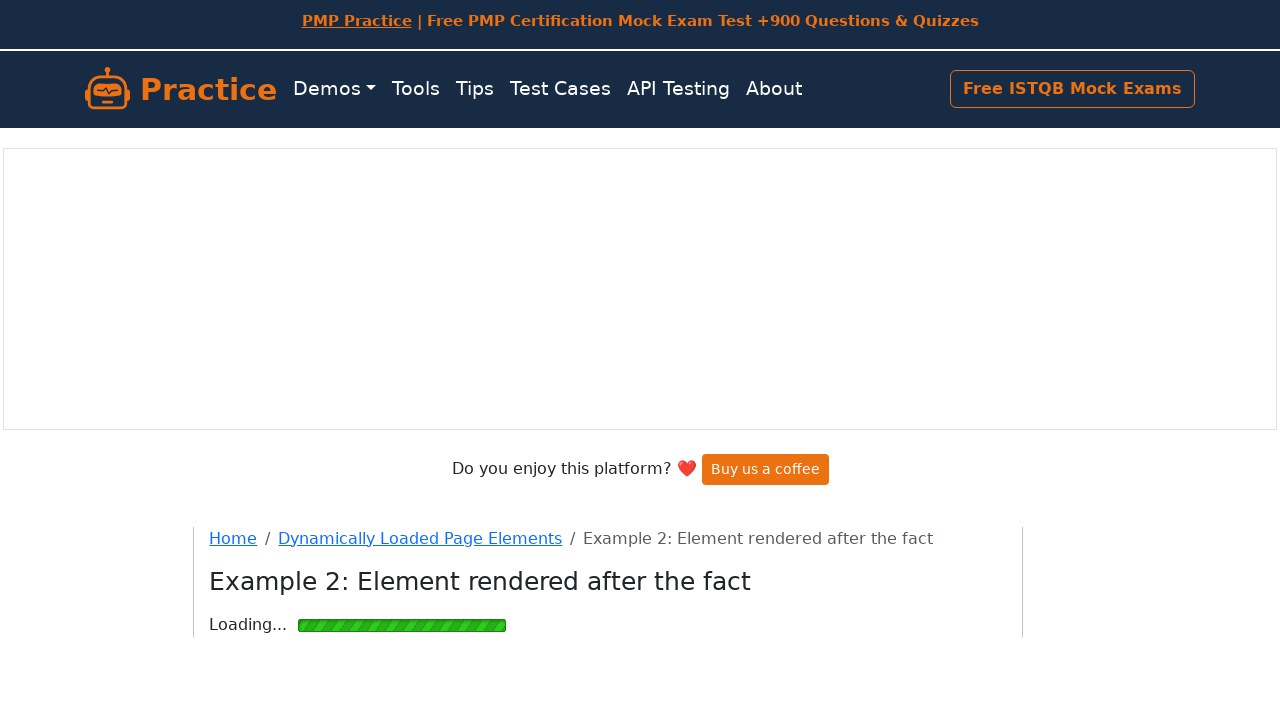

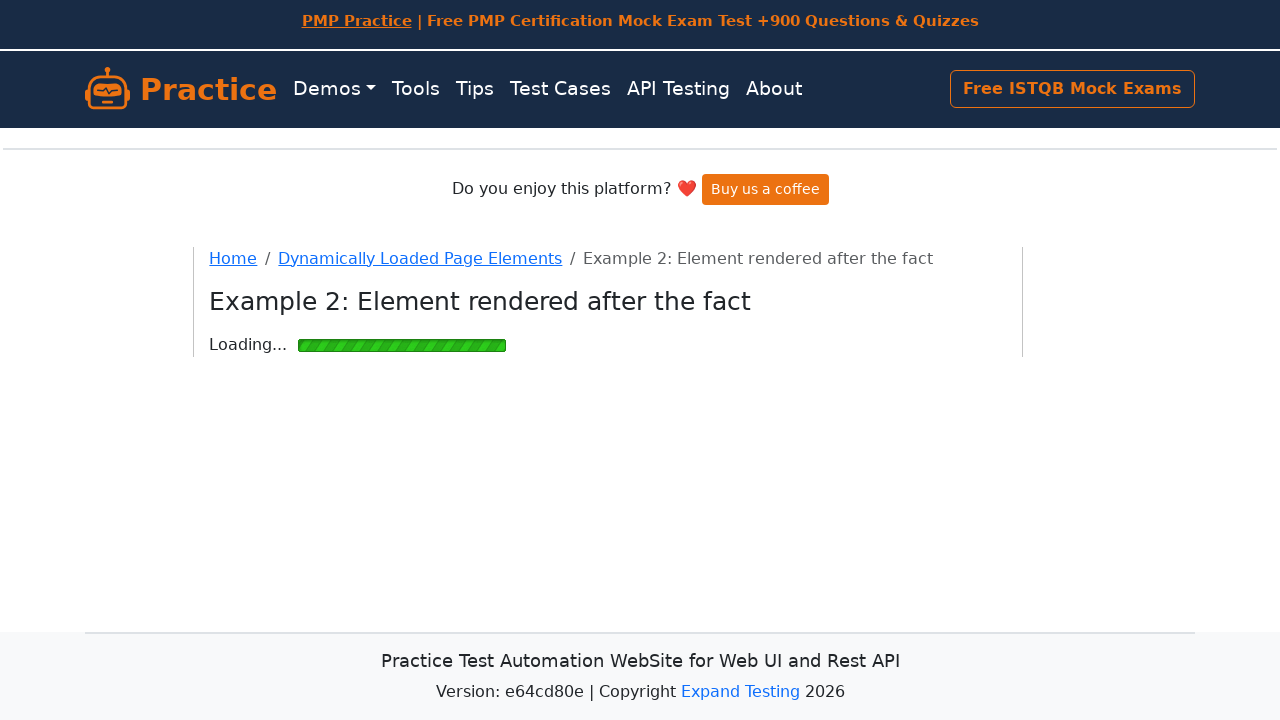